Tests multi-tab browser functionality by clicking a link that opens a new tab, waiting for the new page to load, and verifying that content is present on the new page.

Starting URL: https://rahulshettyacademy.com/loginpagePractise

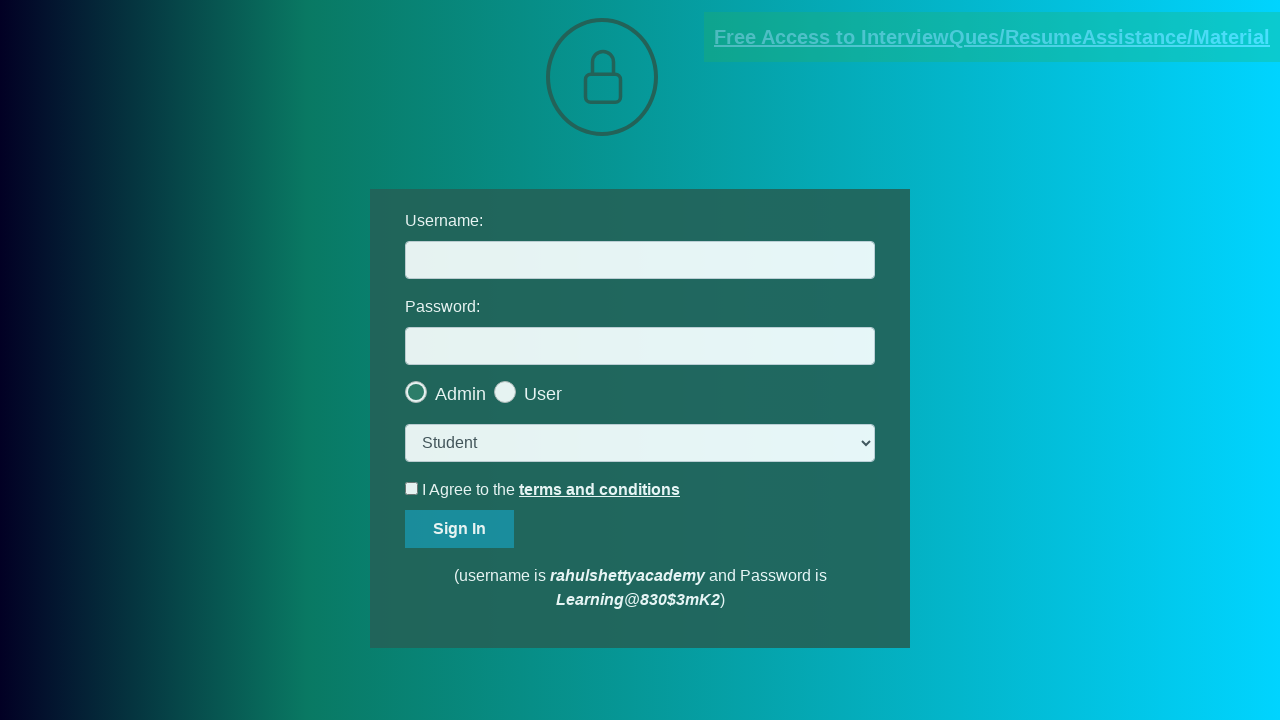

Located the documents-request link that opens in a new tab
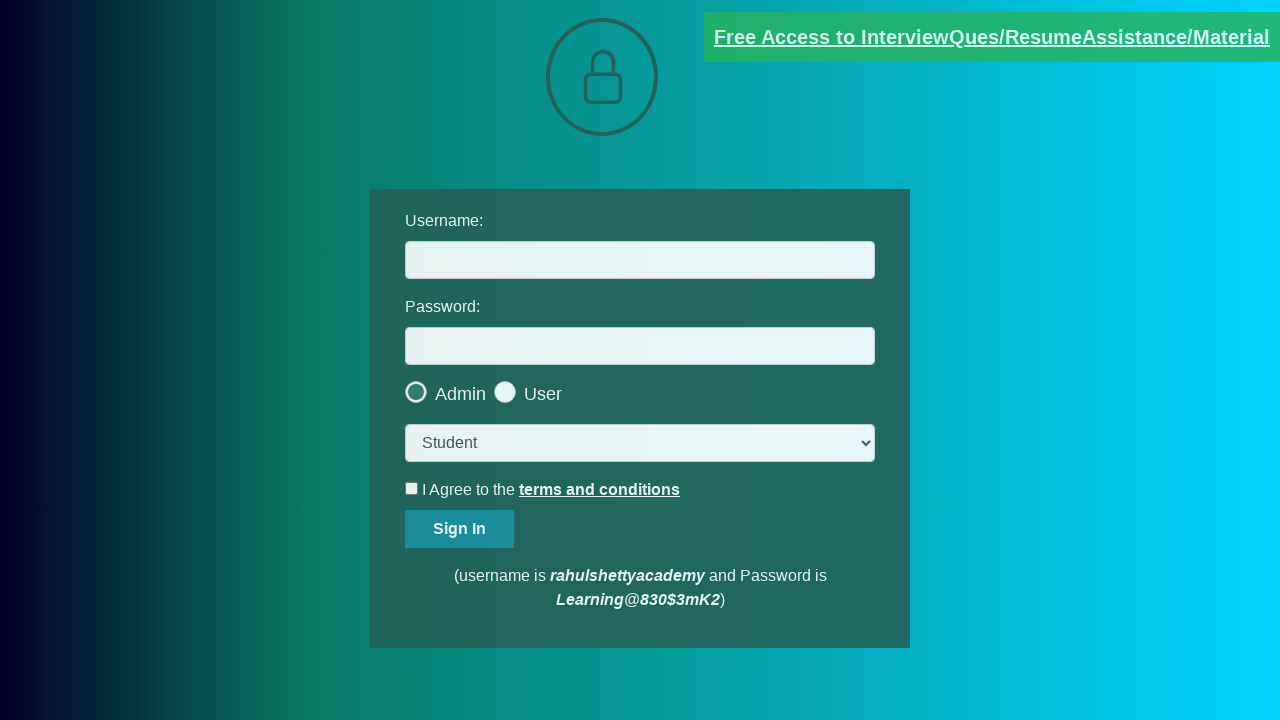

Clicked the documents-request link to open new tab at (992, 37) on [href*='documents-request']
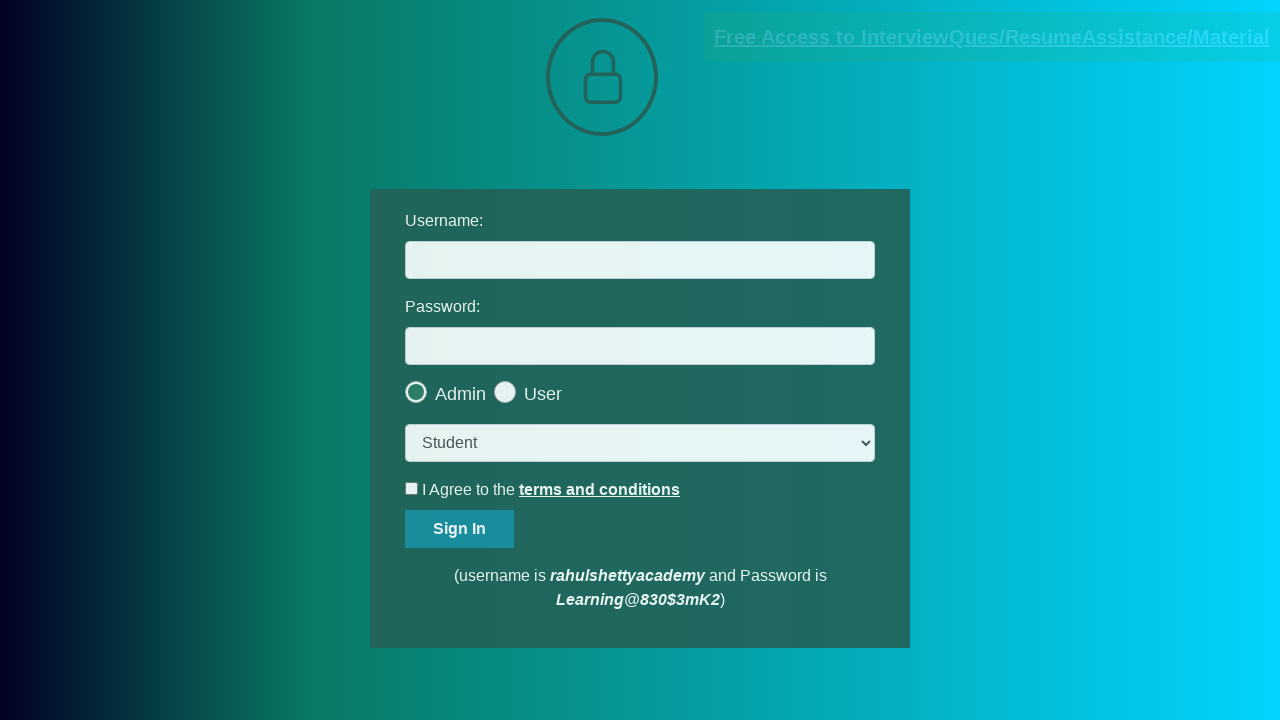

New page object obtained from context
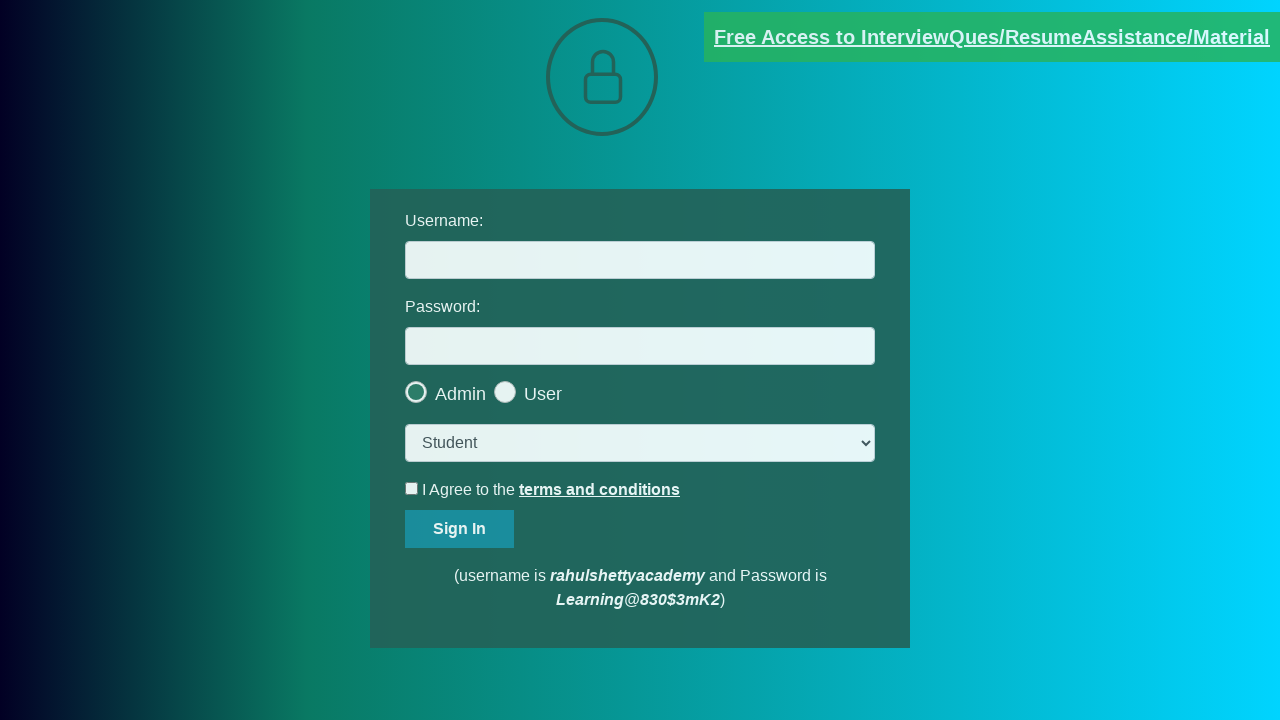

New page finished loading
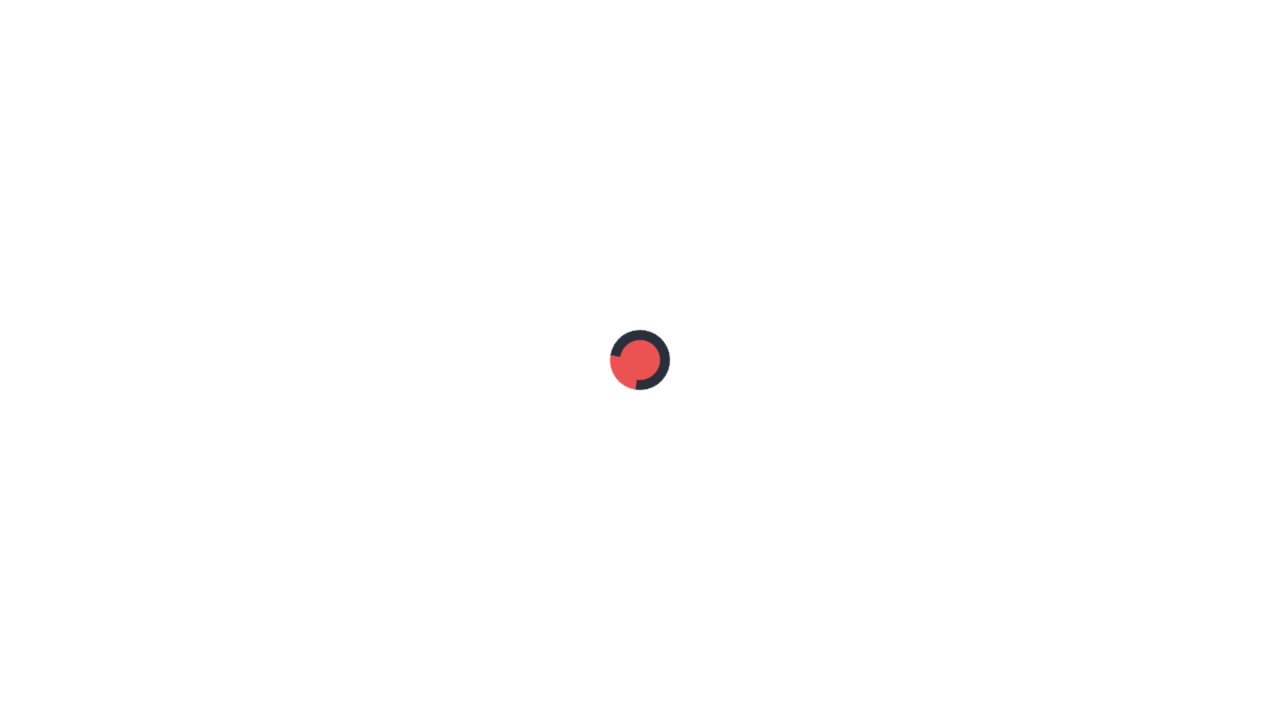

Verified red paragraph content is present on new page
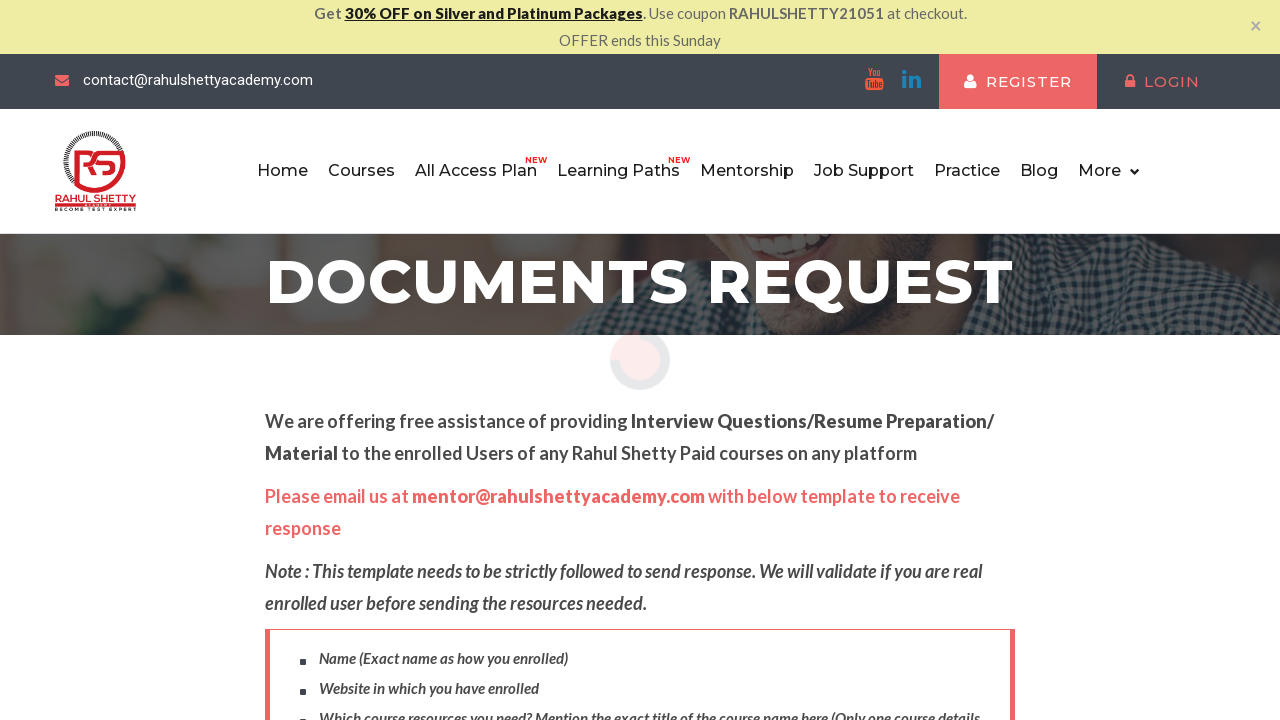

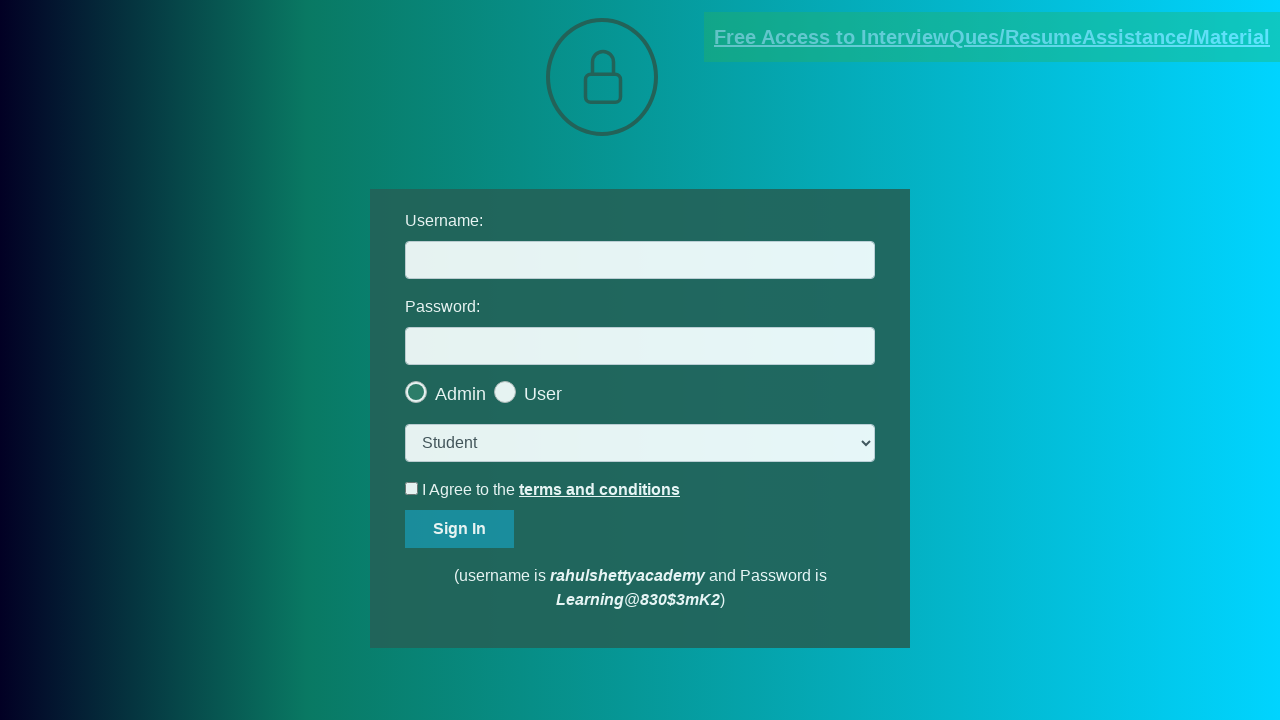